Tests account creation by filling out the registration form with user details and submitting

Starting URL: https://demo-m2.bird.eu/

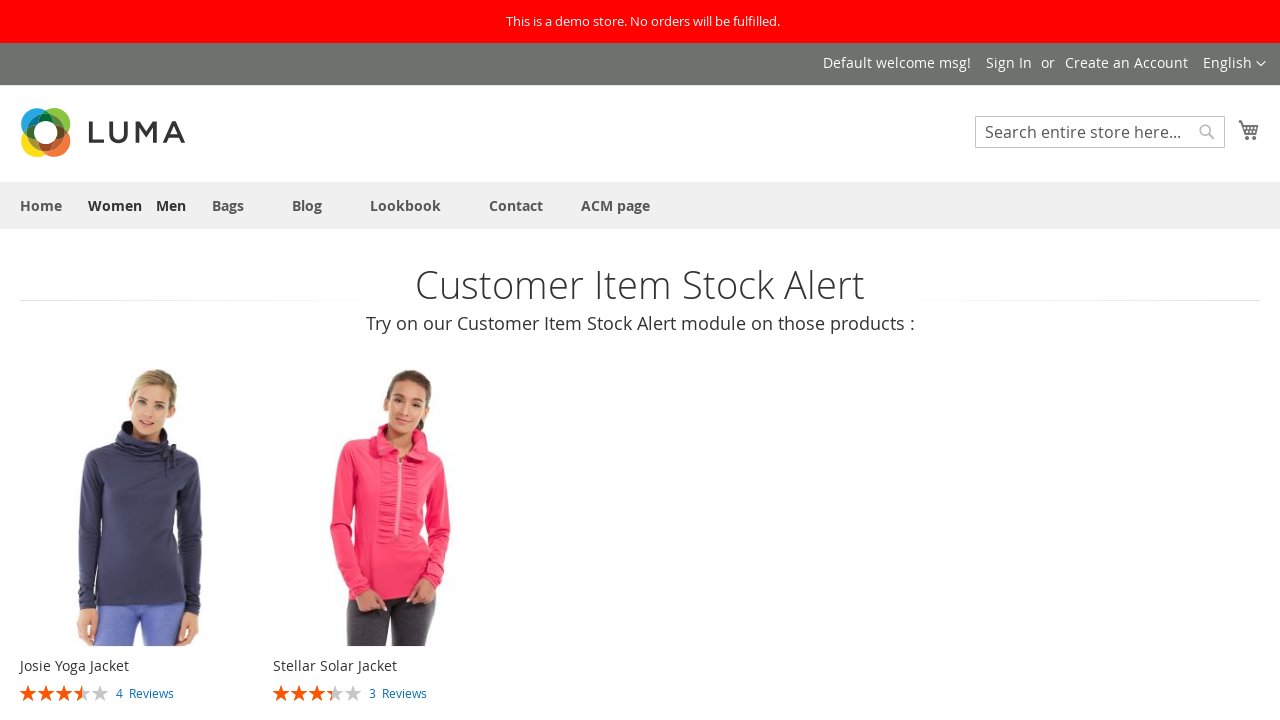

Clicked on 'Create an Account' link at (1126, 62) on text='Create an Account'
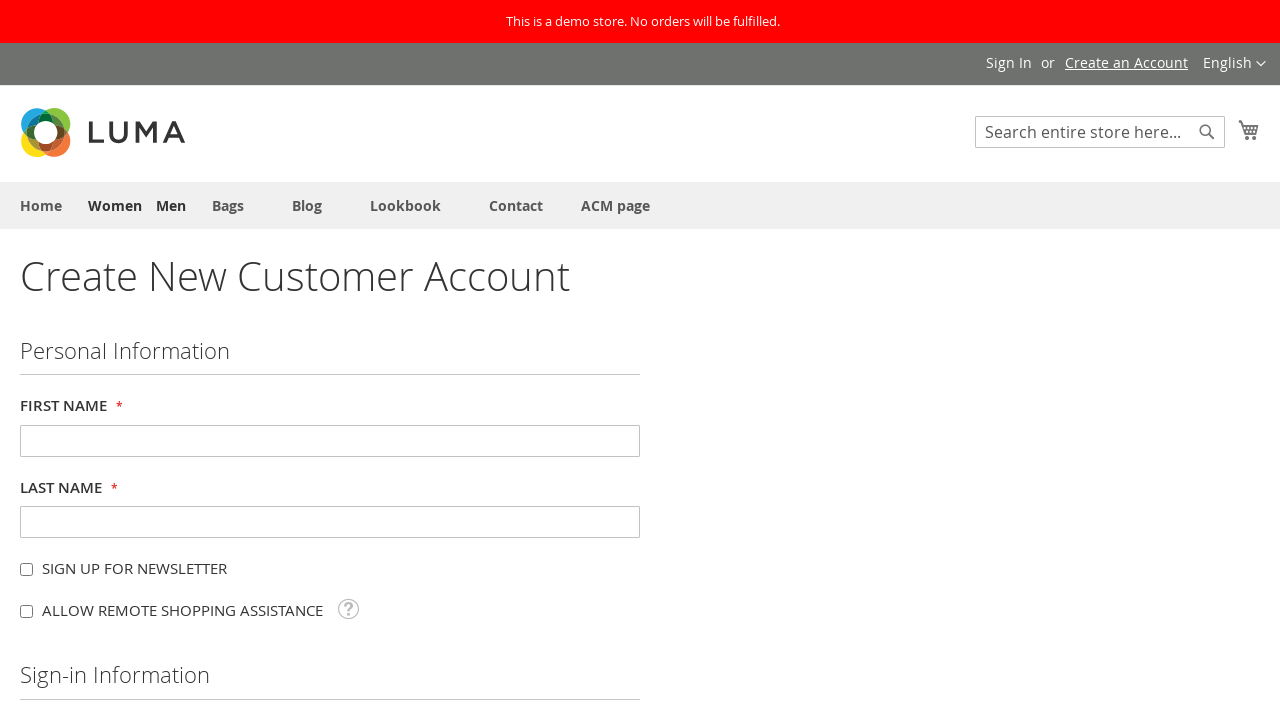

Filled first name field with 'John' on #firstname
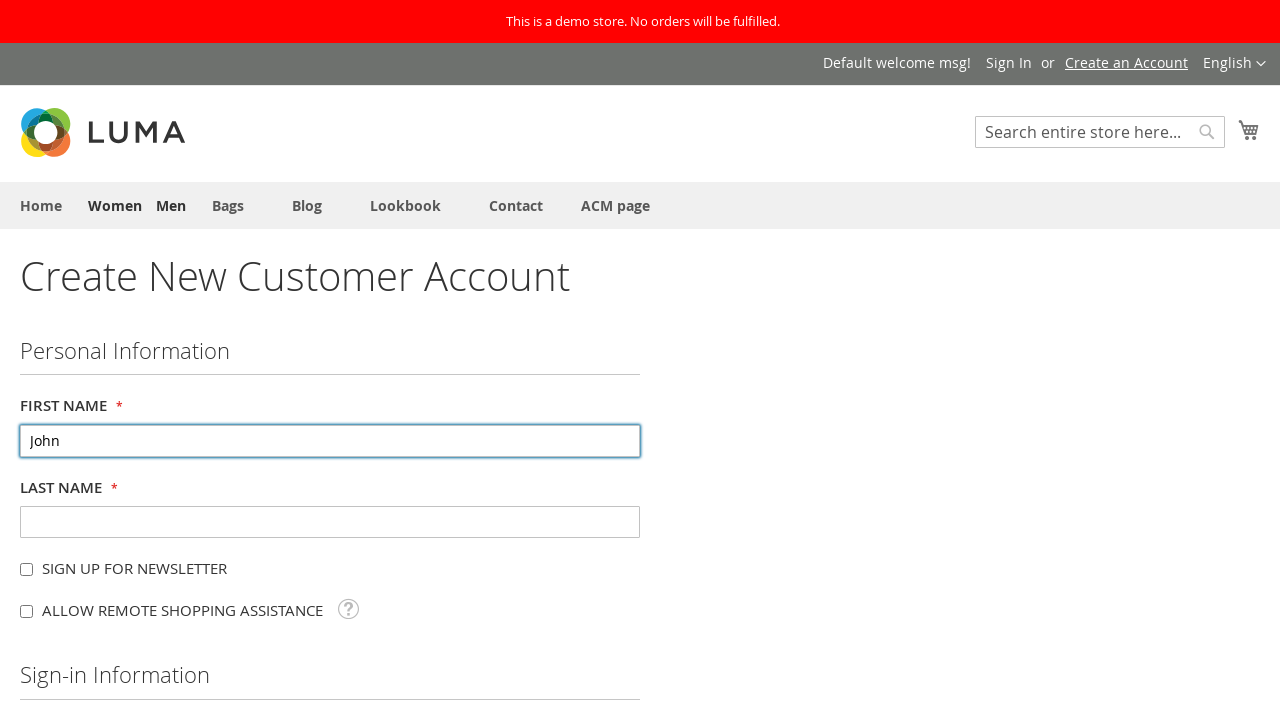

Filled last name field with 'Smith' on #lastname
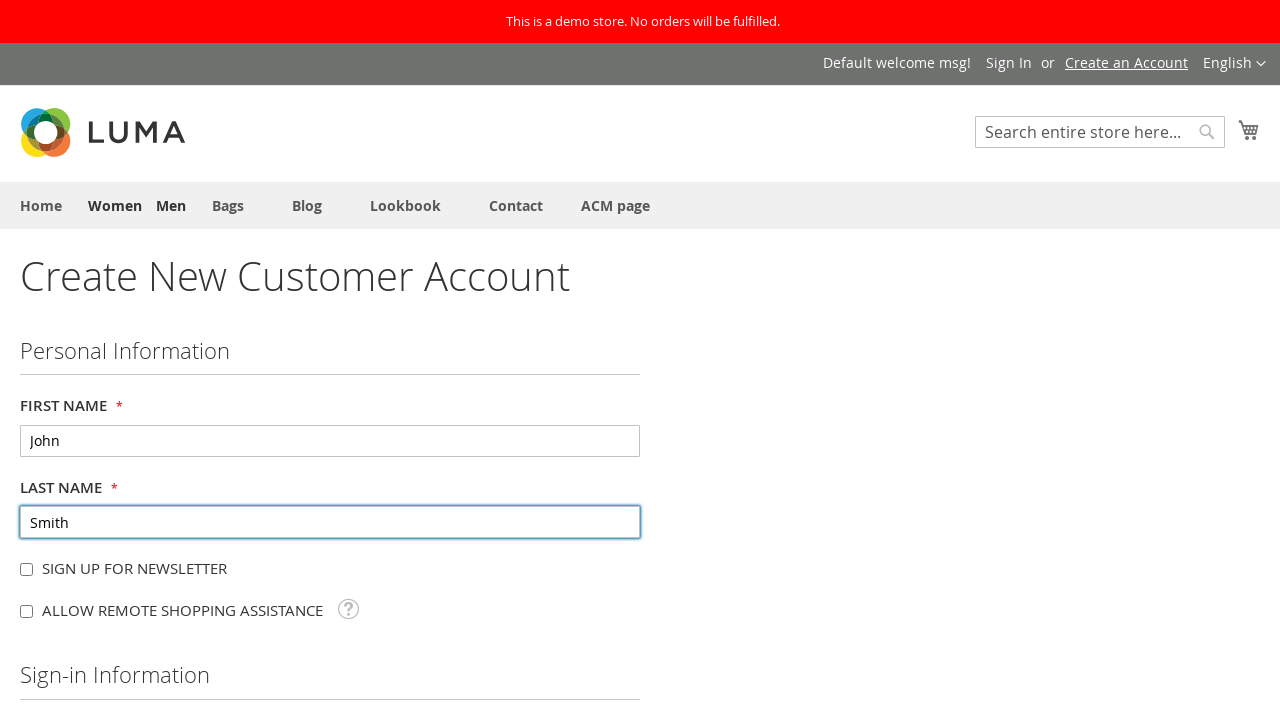

Filled email address field with 'testuser437@example.com' on #email_address
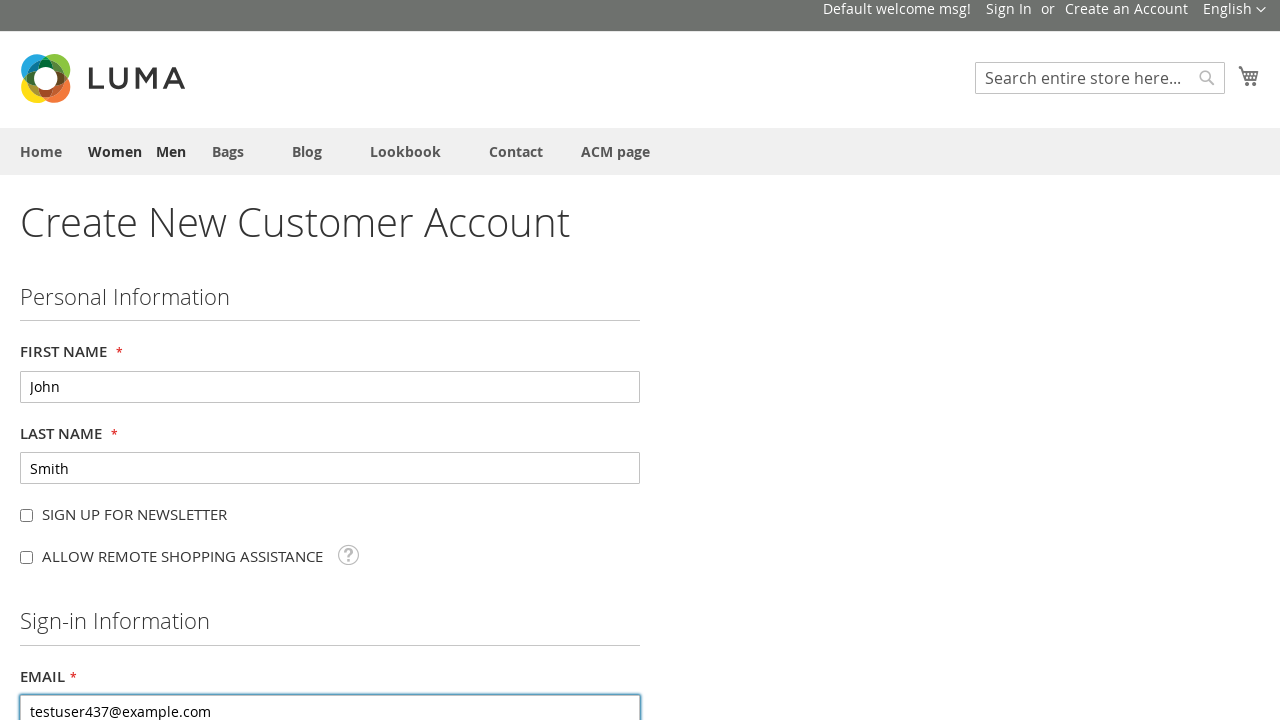

Filled password field with 'SecurePass123!' on #password
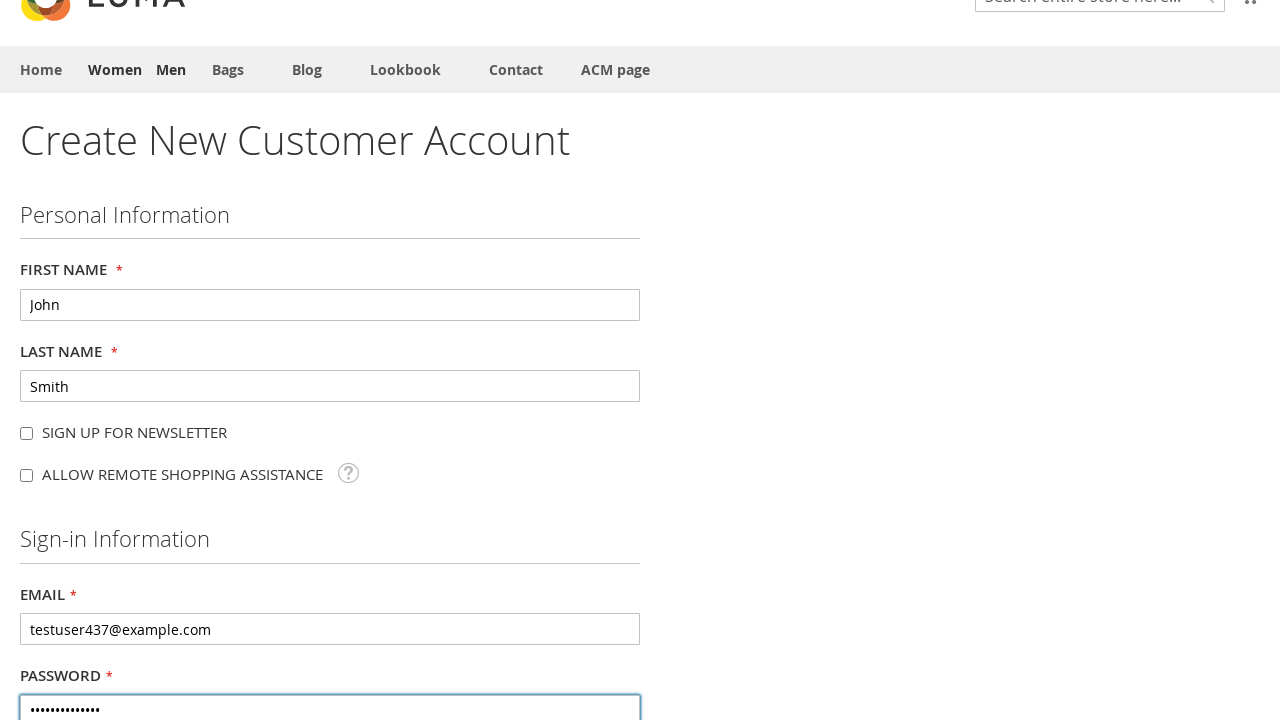

Filled password confirmation field with 'SecurePass123!' on #password-confirmation
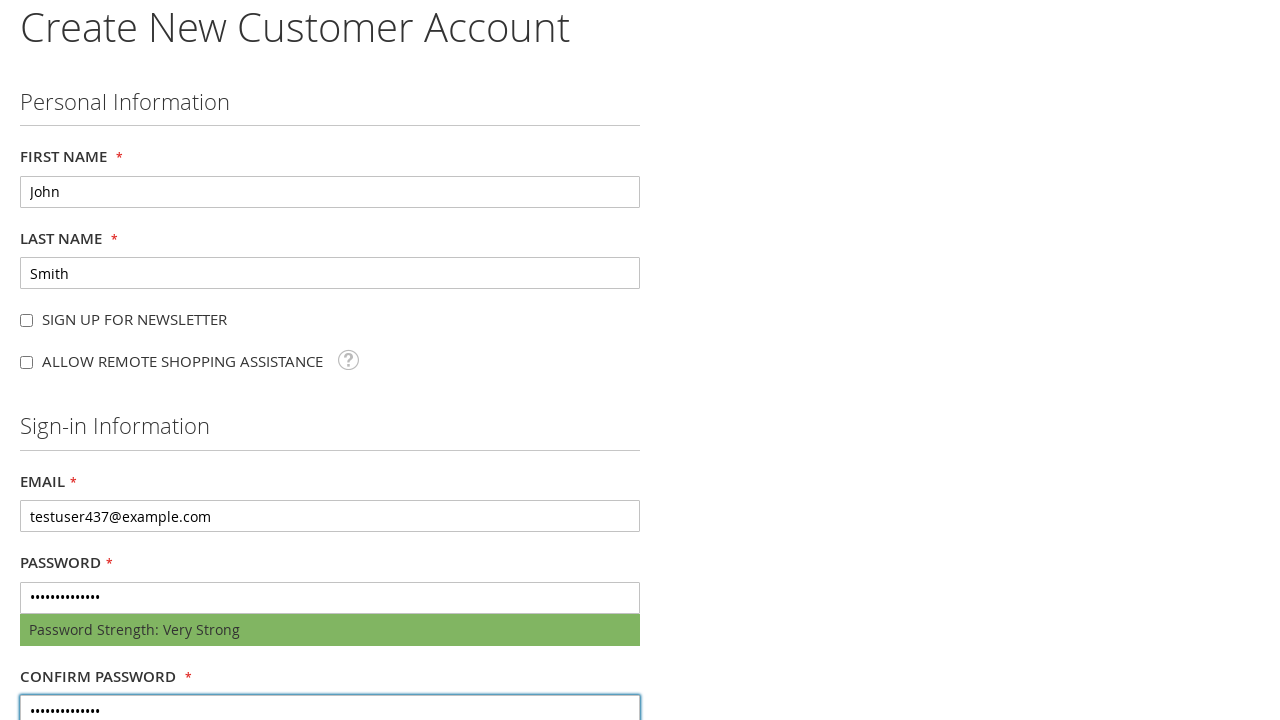

Clicked submit button to create account at (99, 441) on #form-validate > div > div.primary > button > span
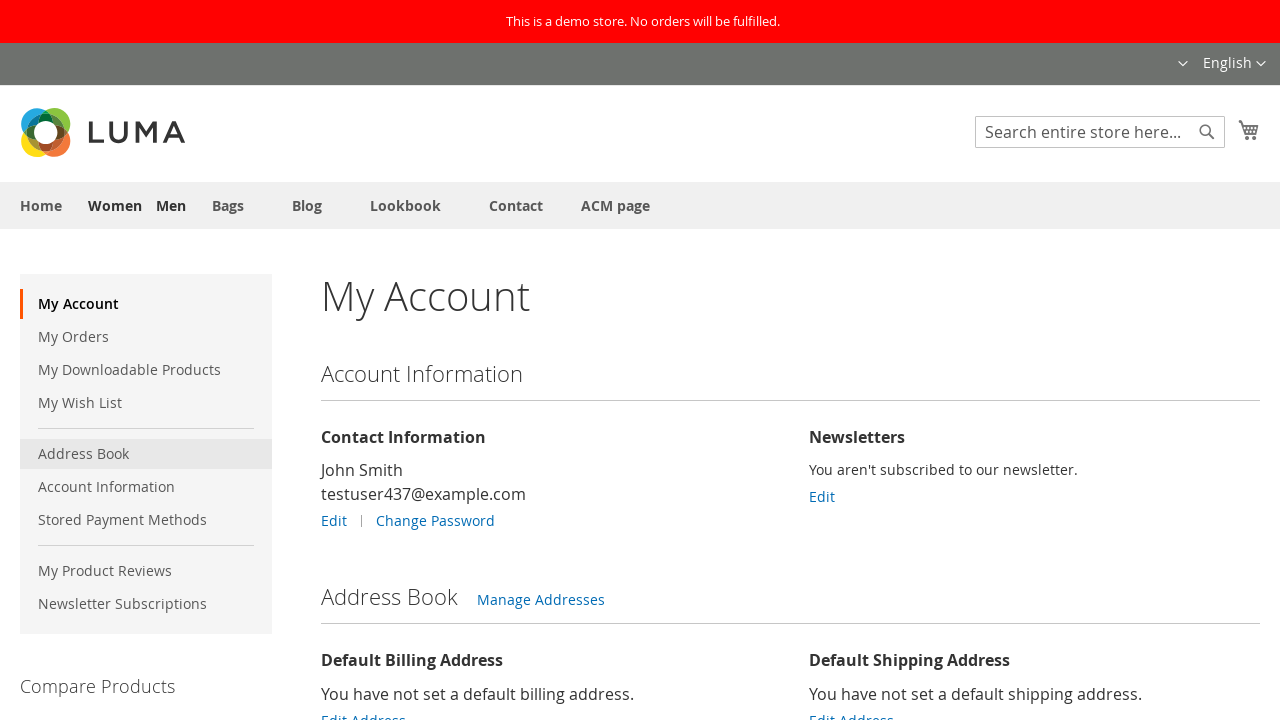

Account creation completed and page loaded
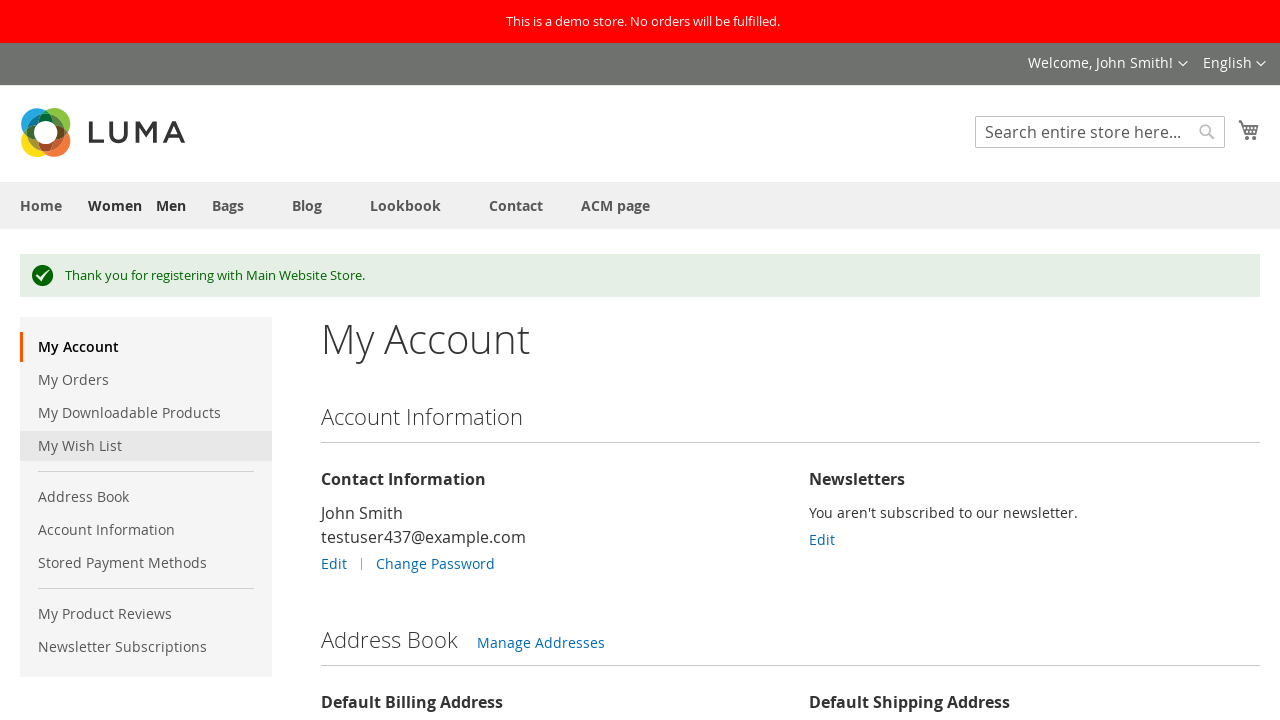

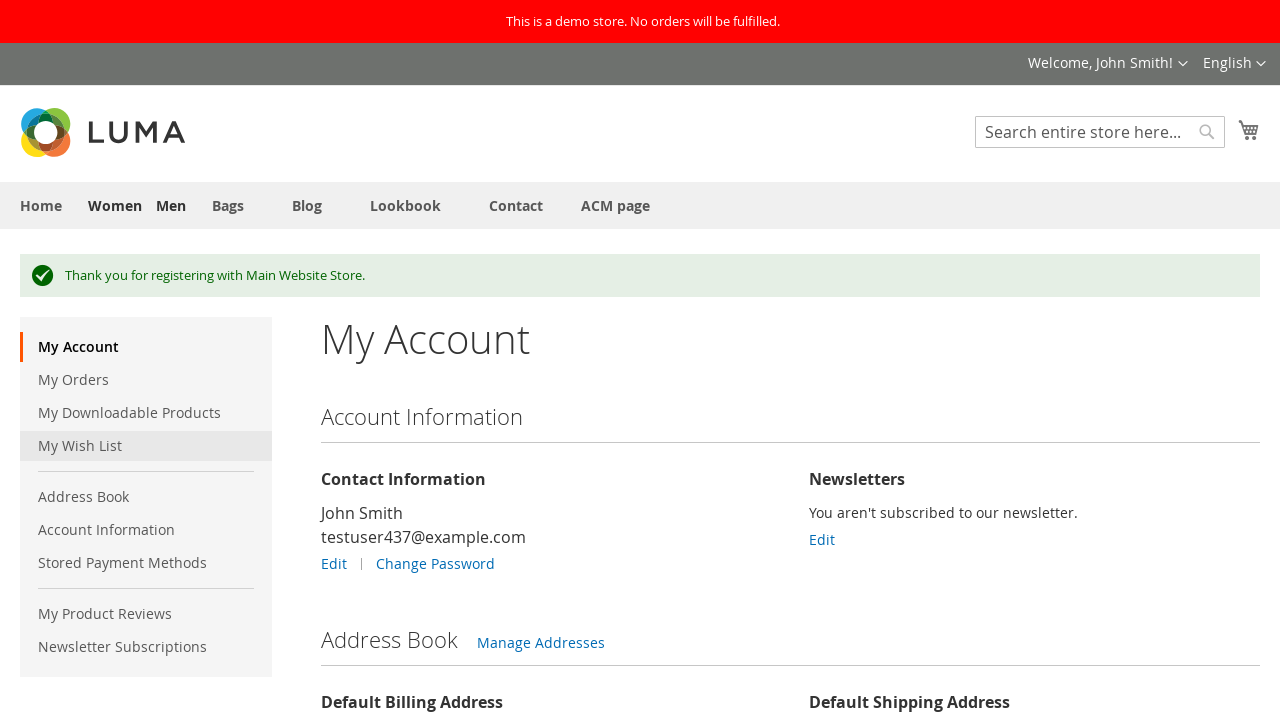